Tests navigation on Angular Material website by clicking the Getting Started link and verifying the URL changes

Starting URL: https://material.angular.io/

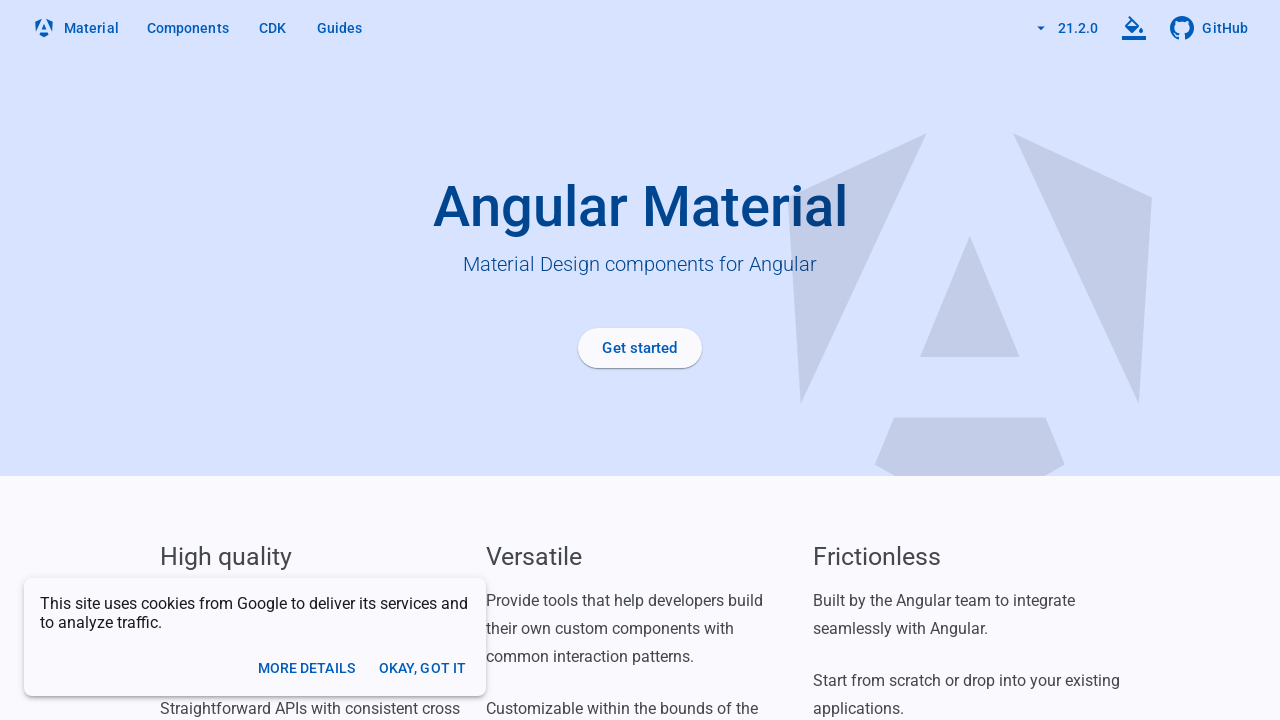

Waited for page to load (networkidle)
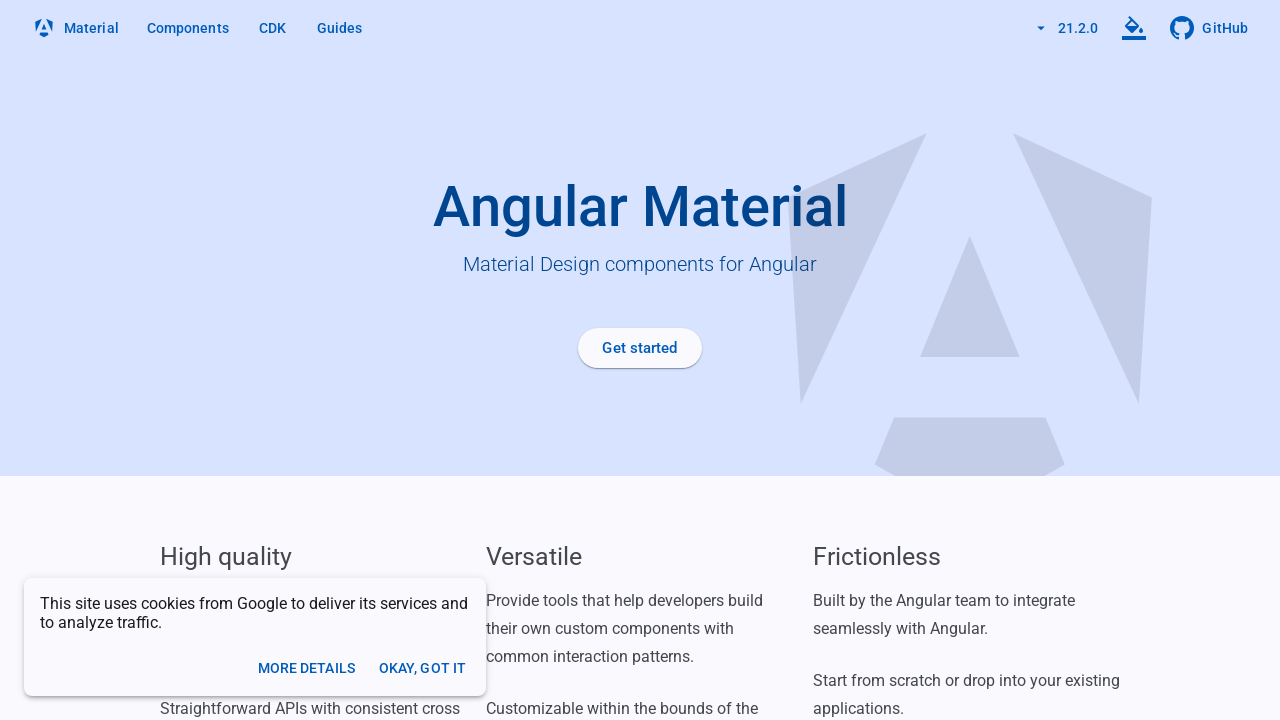

Clicked the Getting Started link at (640, 348) on a[routerlink='/guide/getting-started']
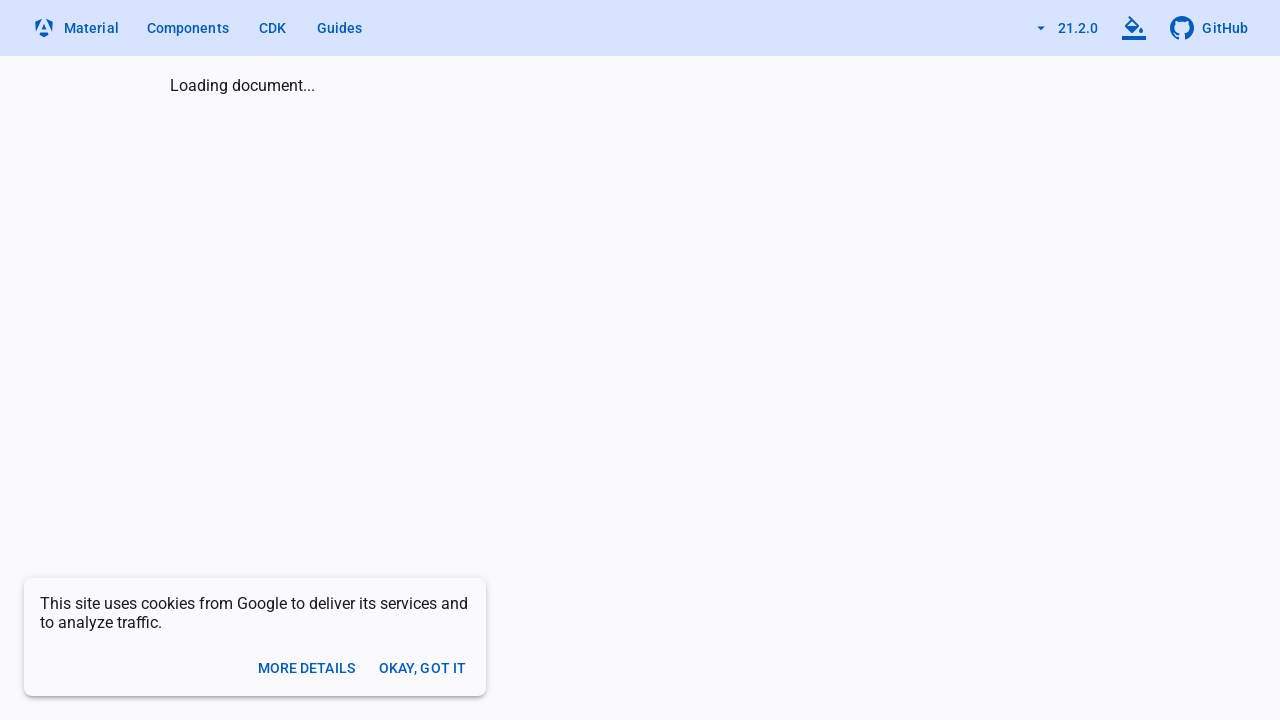

Navigation completed - URL changed to Getting Started page
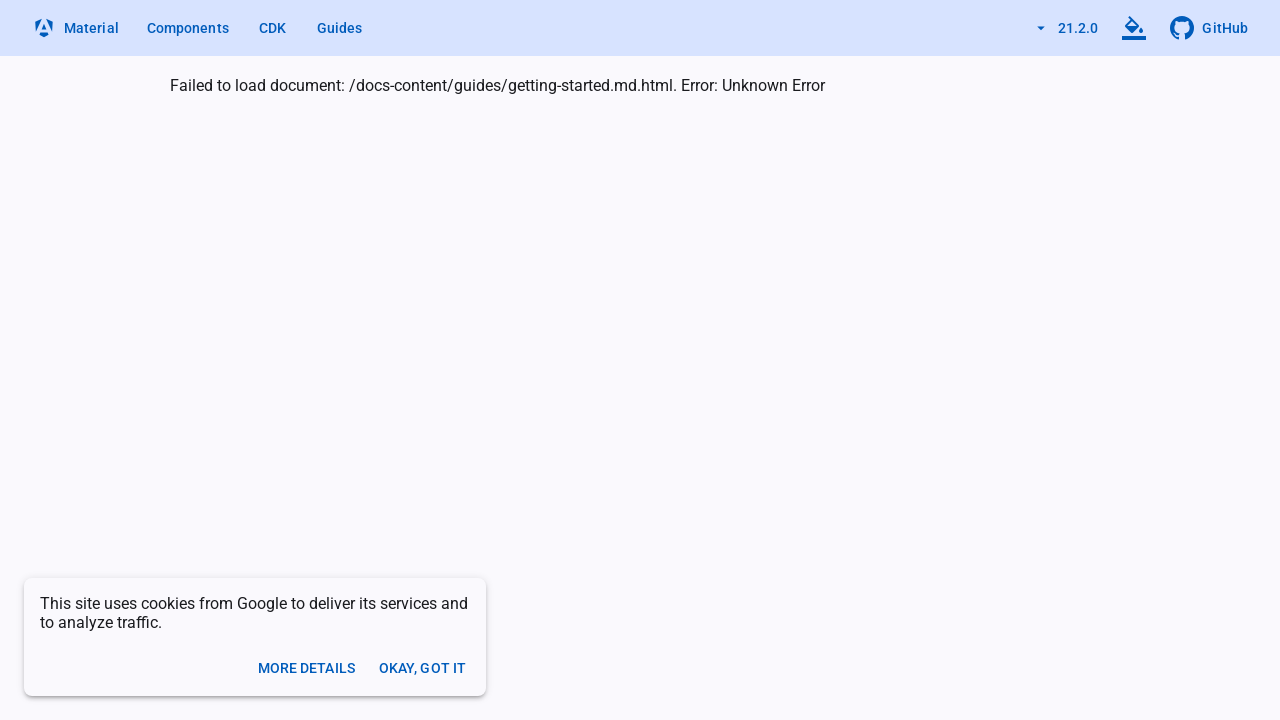

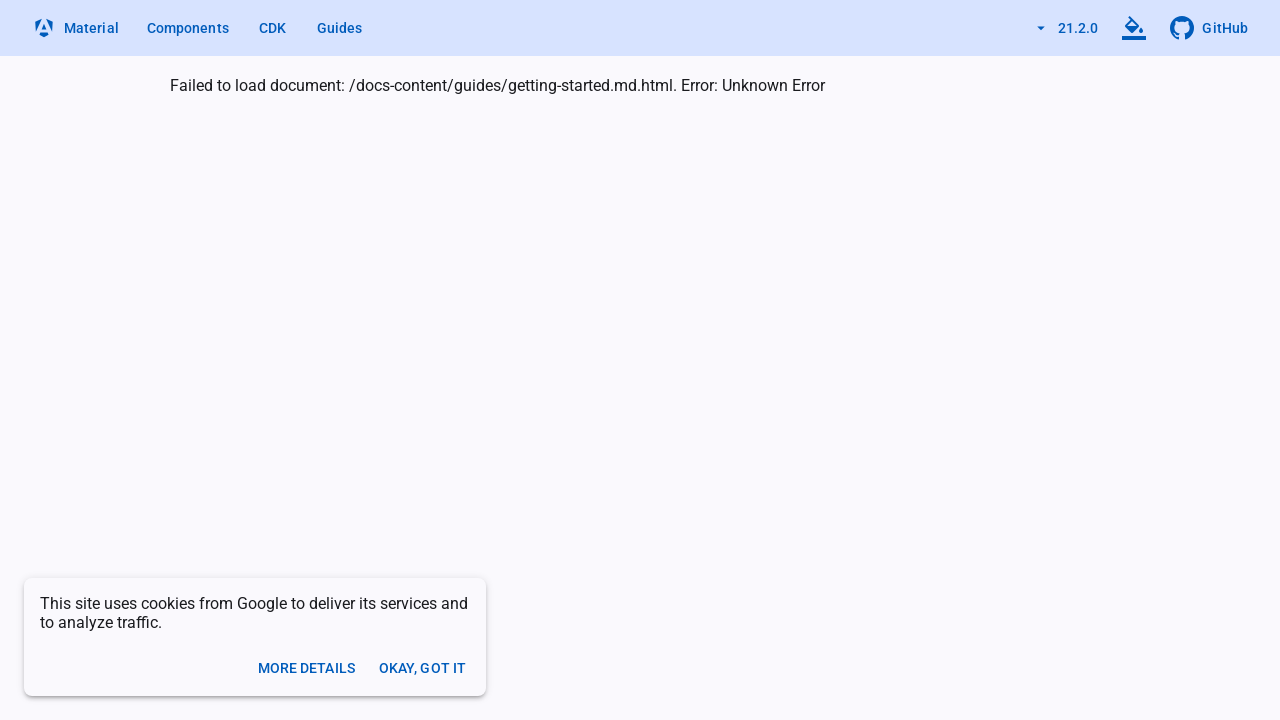